Tests date picker functionality by navigating through months to select May 25, 2026

Starting URL: http://seleniumpractise.blogspot.com/2016/08/how-to-handle-calendar-in-selenium.html

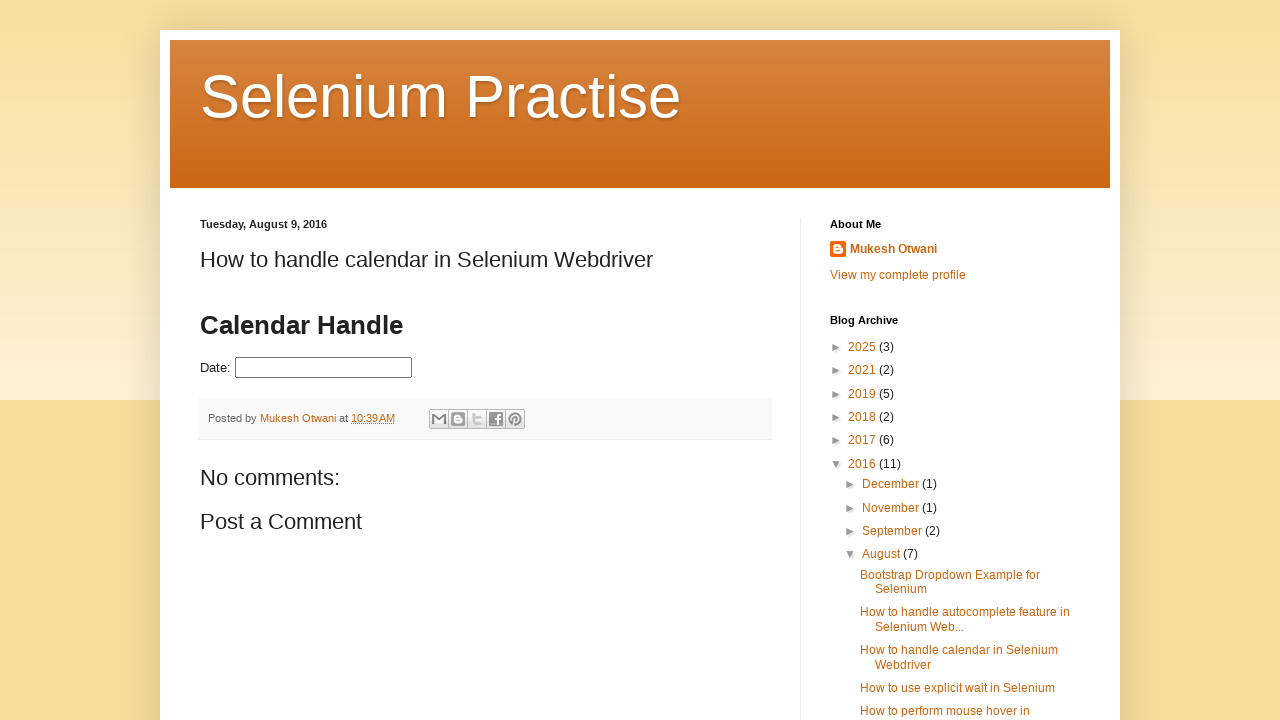

Clicked on date picker to open calendar at (324, 368) on #datepicker
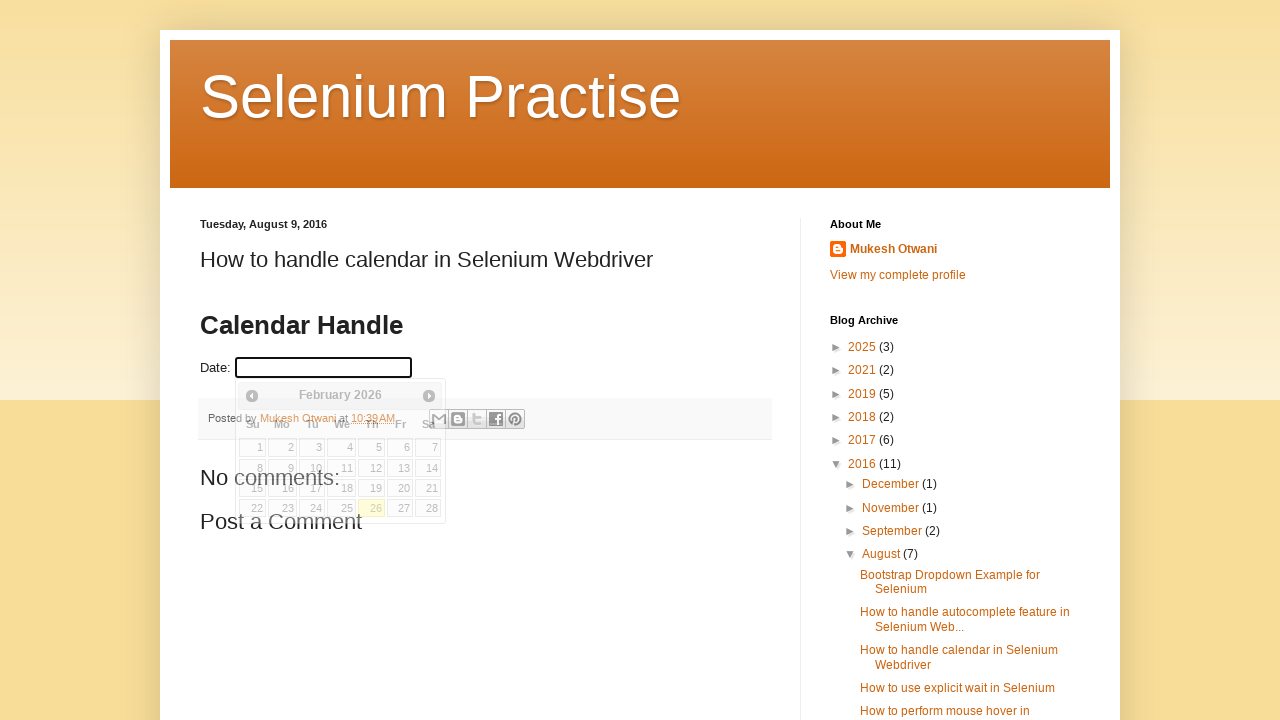

Retrieved current month and year from calendar
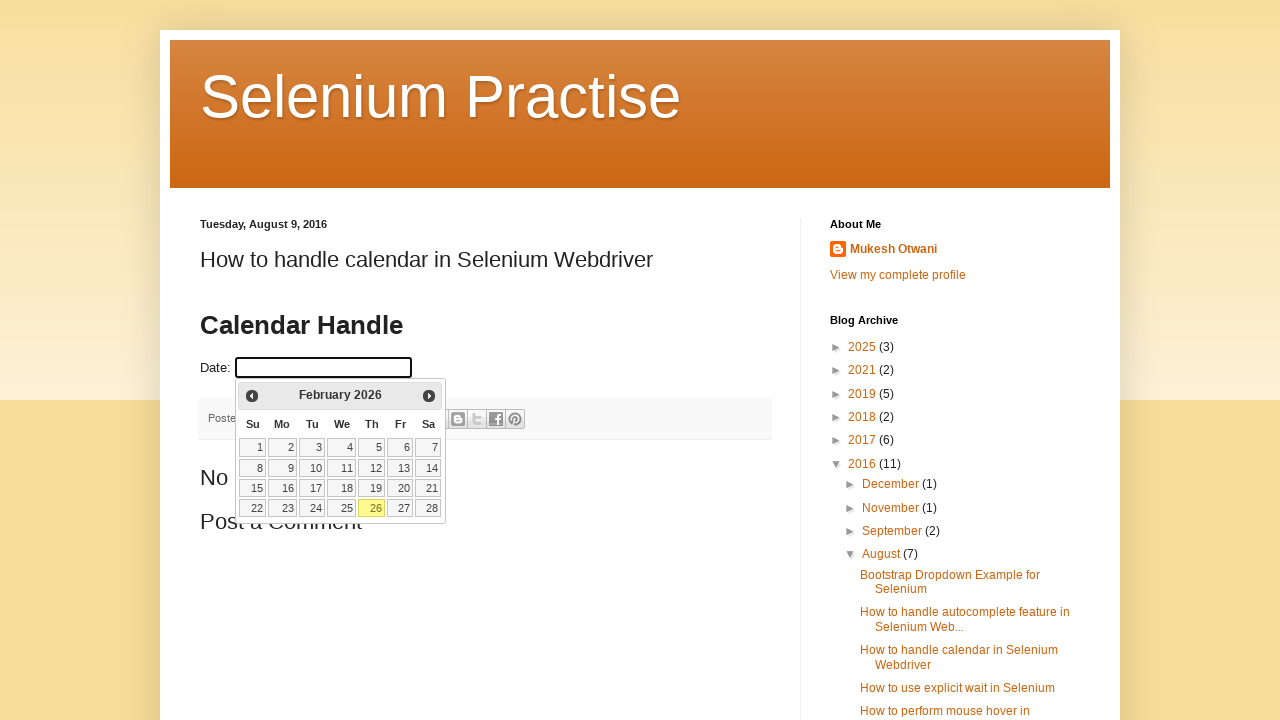

Clicked next month button to navigate from February 2026 at (429, 396) on xpath=//span[text()='Next']
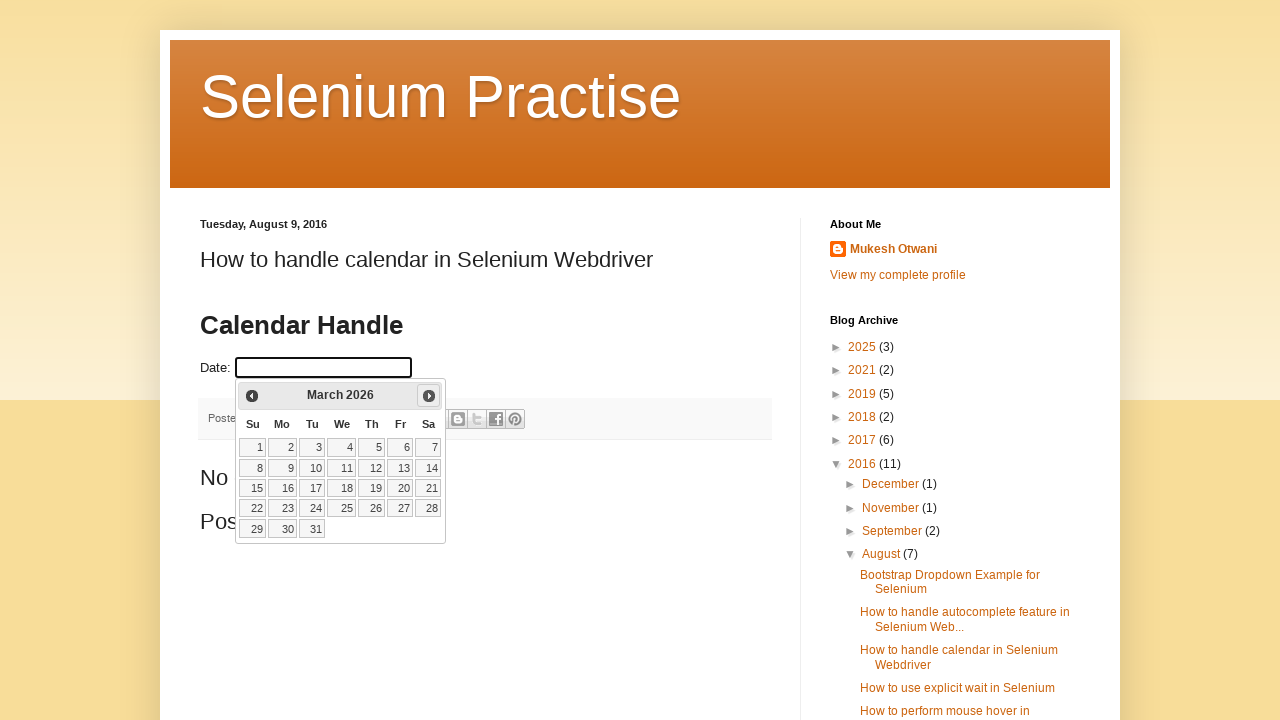

Retrieved updated month and year from calendar
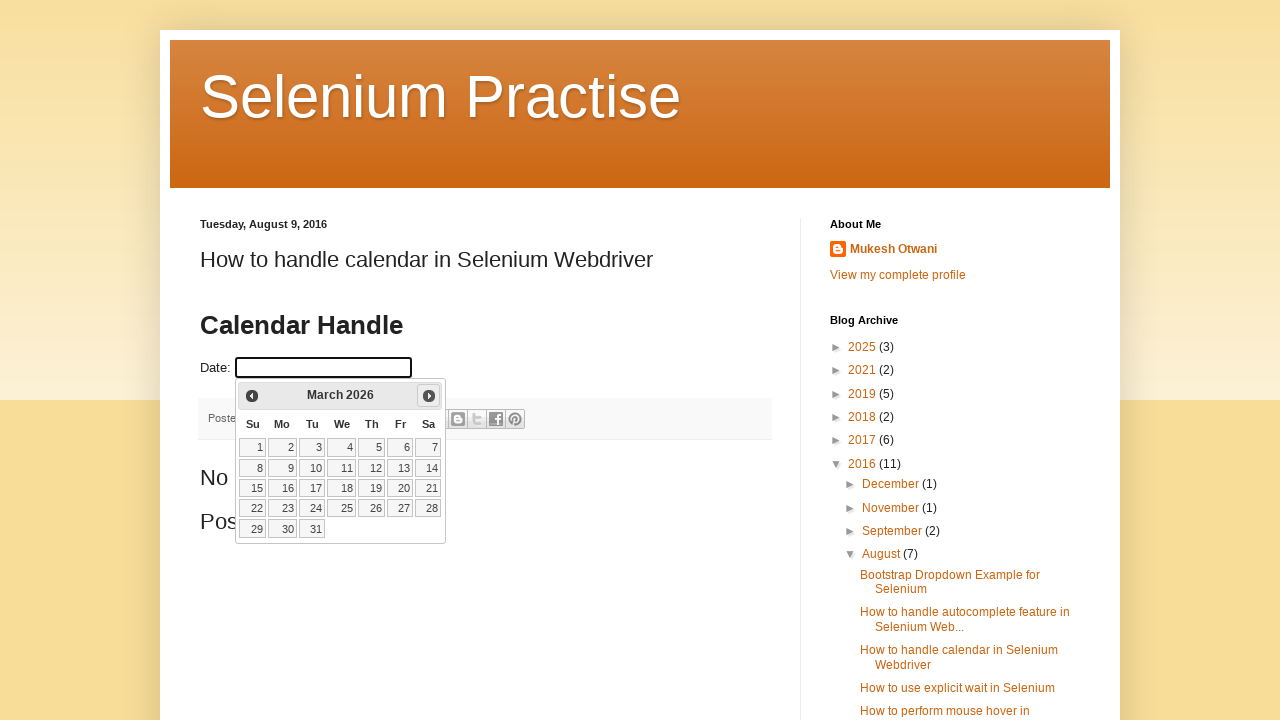

Clicked next month button to navigate from March 2026 at (429, 396) on xpath=//span[text()='Next']
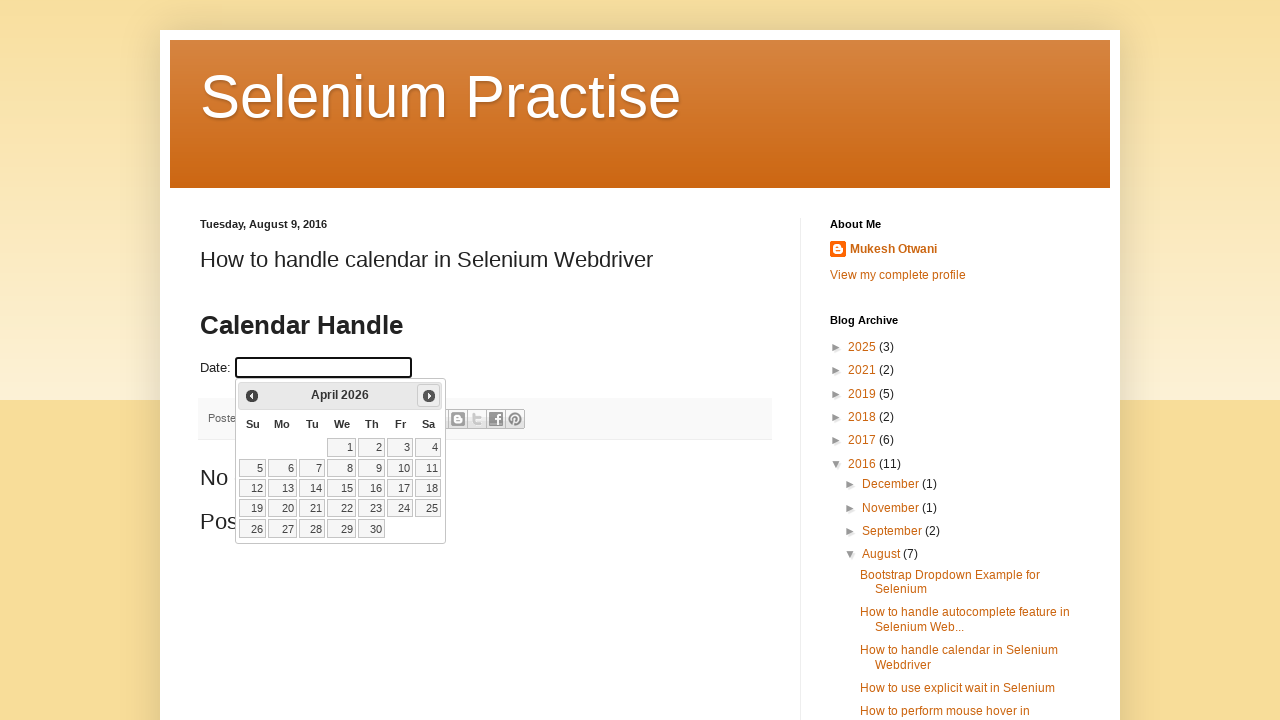

Retrieved updated month and year from calendar
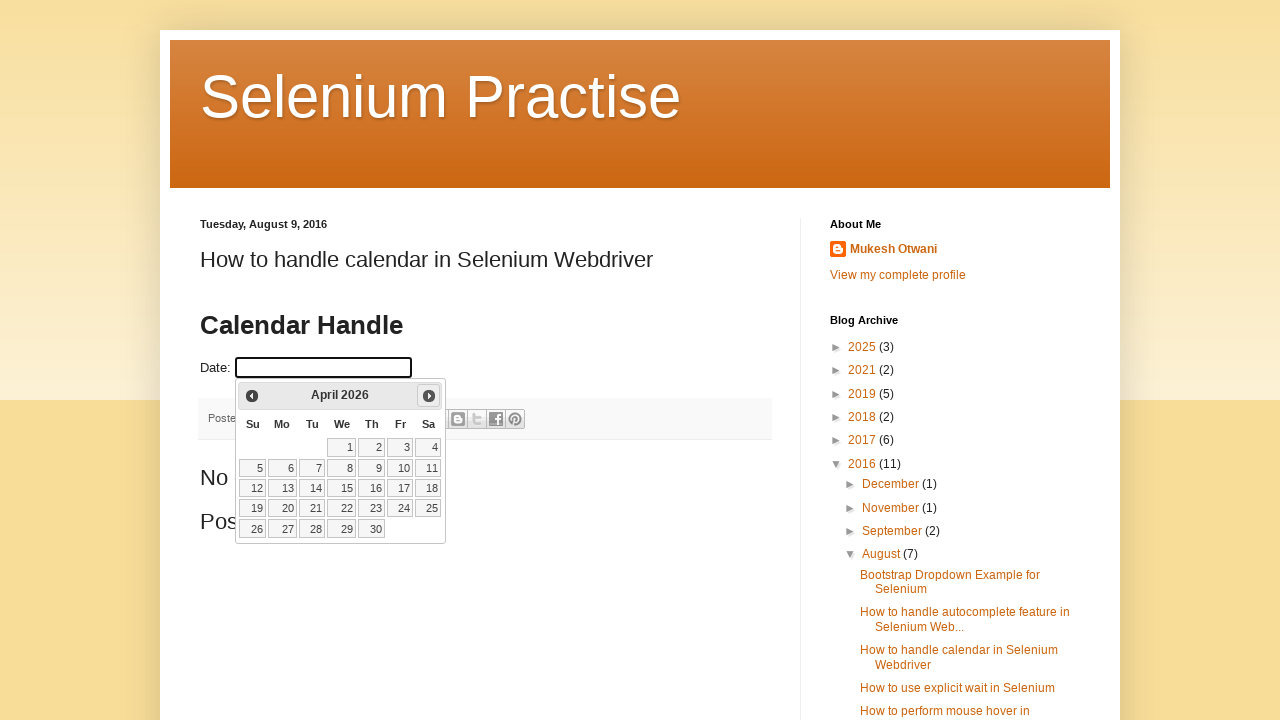

Clicked next month button to navigate from April 2026 at (429, 396) on xpath=//span[text()='Next']
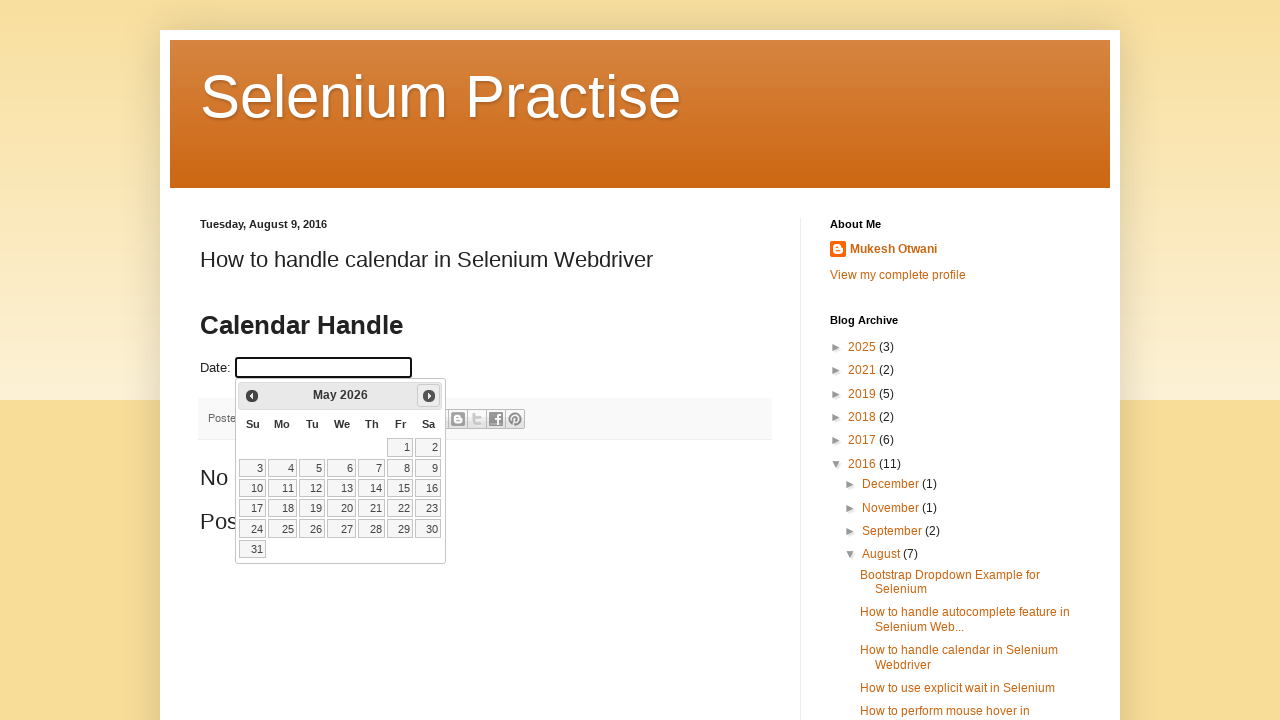

Retrieved updated month and year from calendar
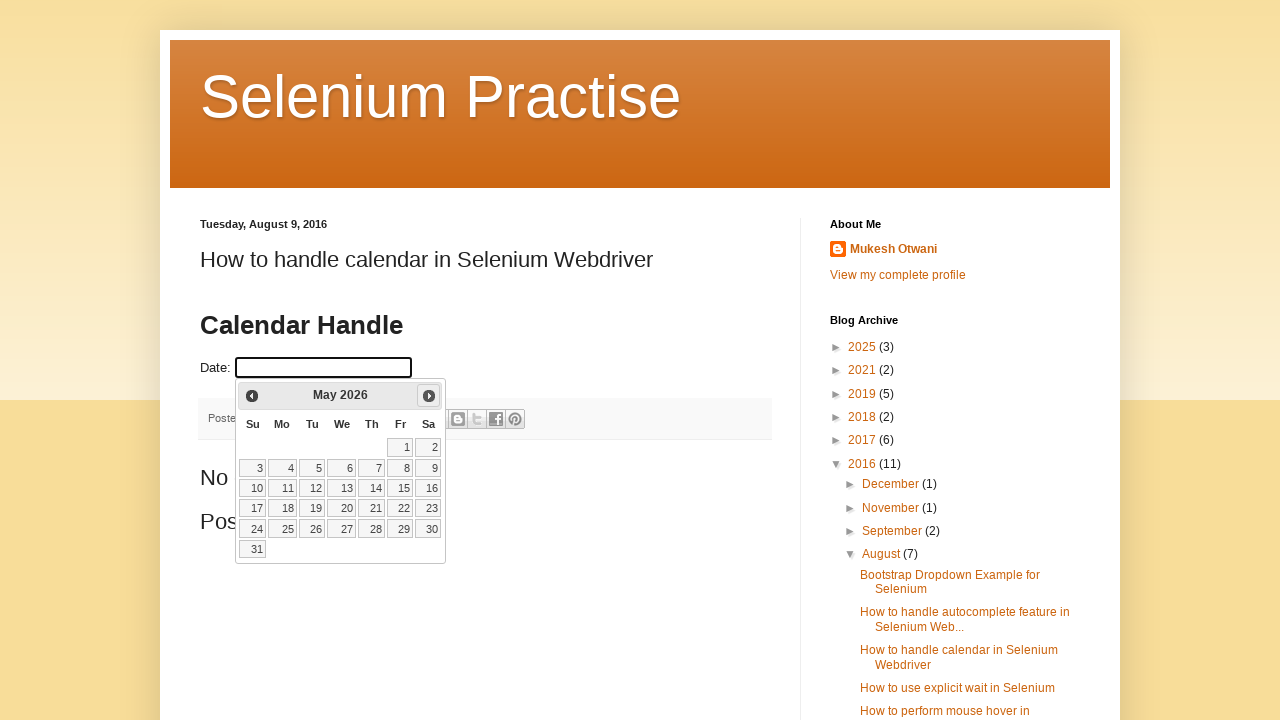

Selected day 25 from calendar for May 25, 2026 at (282, 529) on xpath=//a[text()='25']
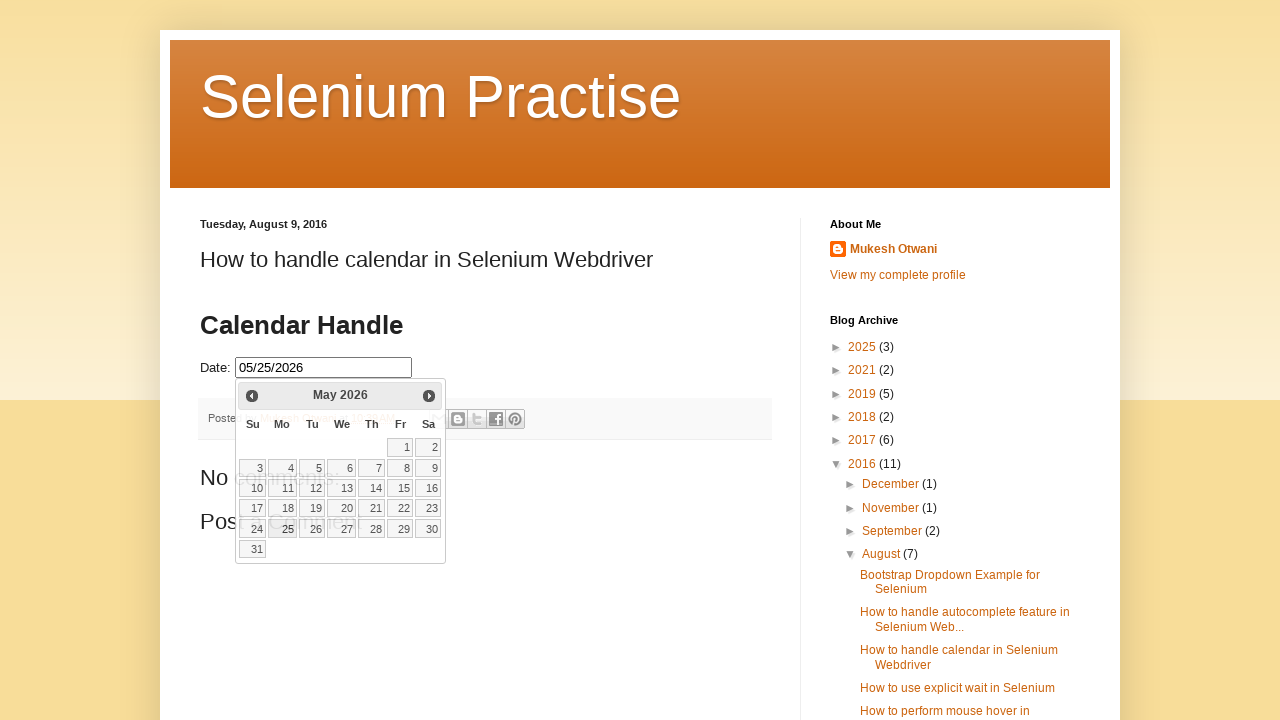

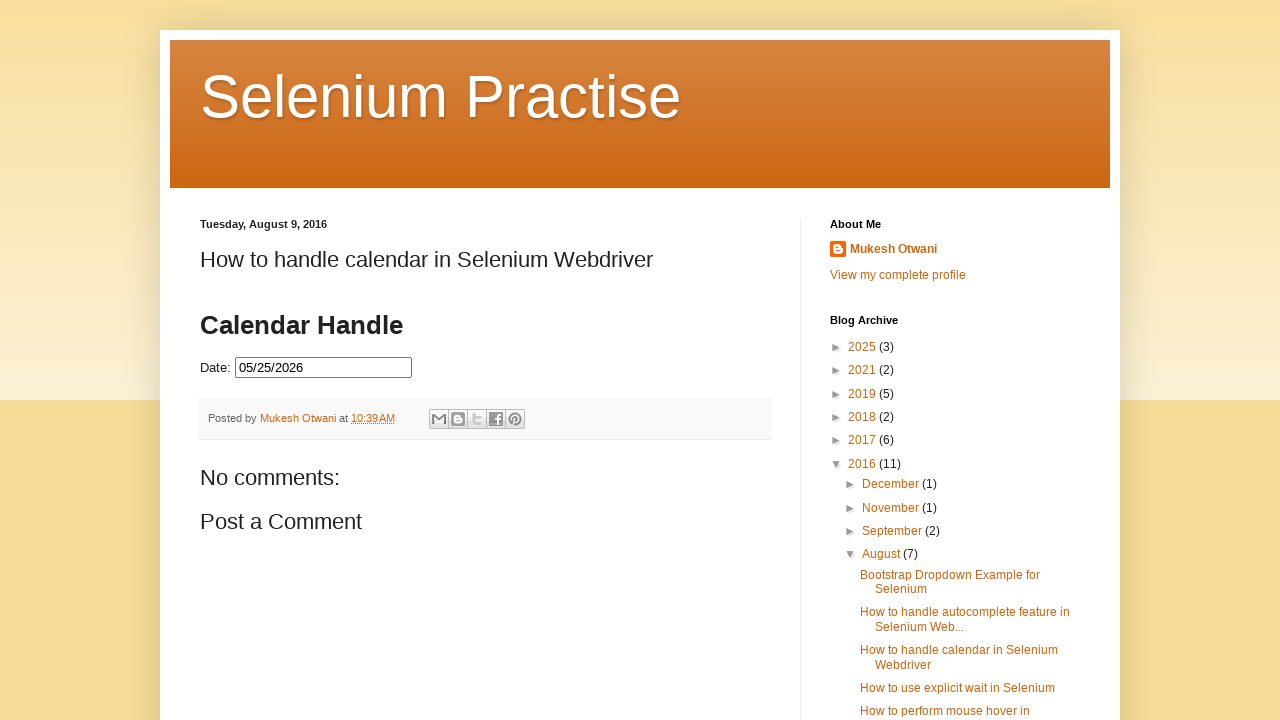